Tests that clicking the Due column header twice sorts the table data in descending order.

Starting URL: http://the-internet.herokuapp.com/tables

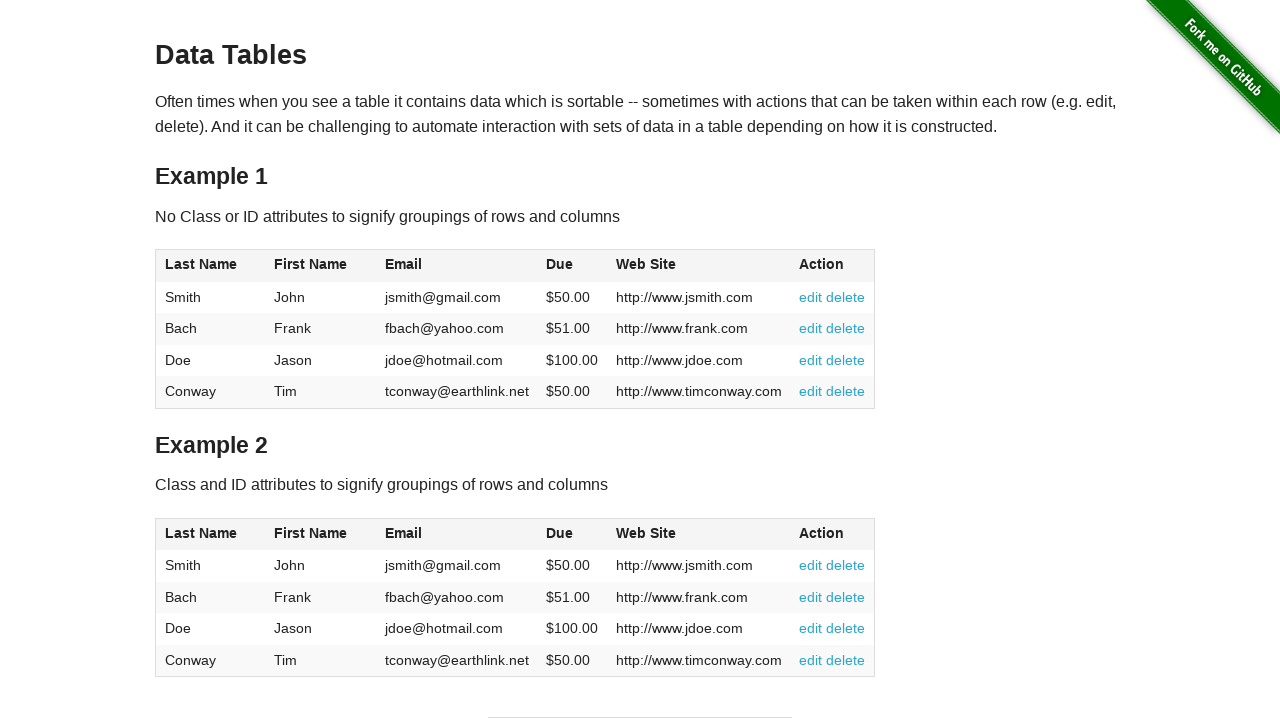

Clicked Due column header first time for ascending sort at (572, 266) on #table1 thead tr th:nth-of-type(4)
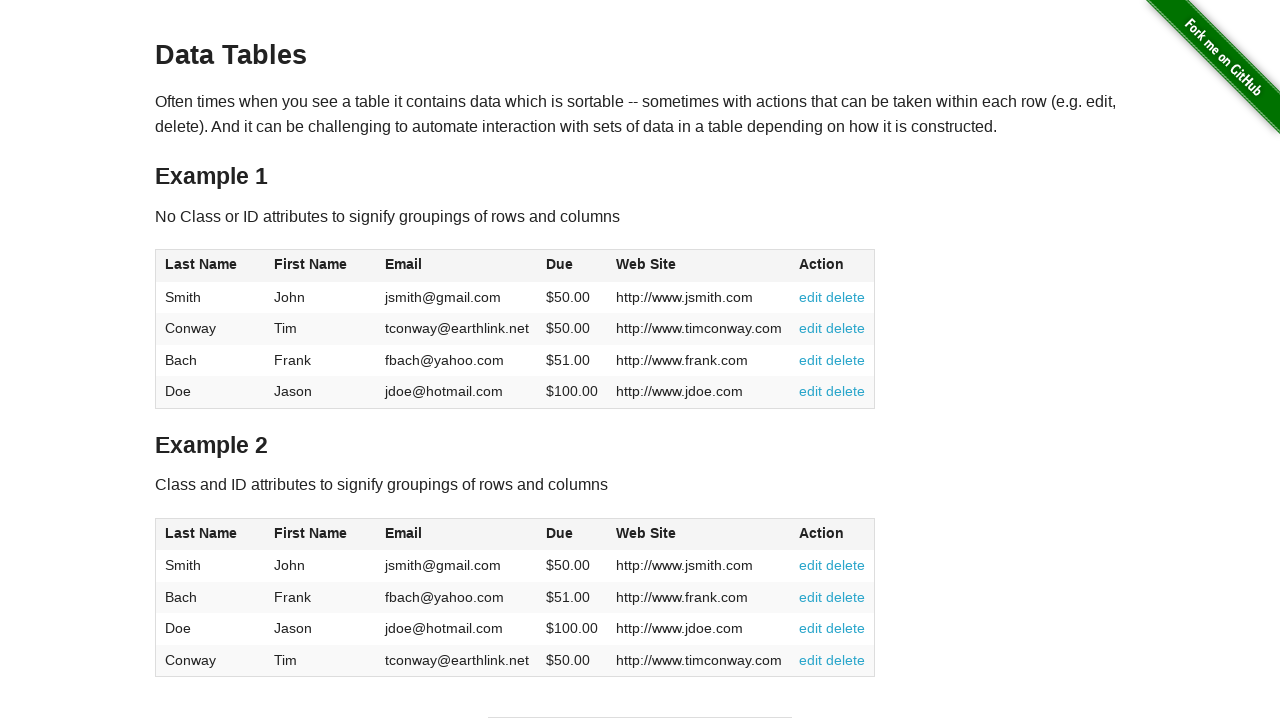

Clicked Due column header second time for descending sort at (572, 266) on #table1 thead tr th:nth-of-type(4)
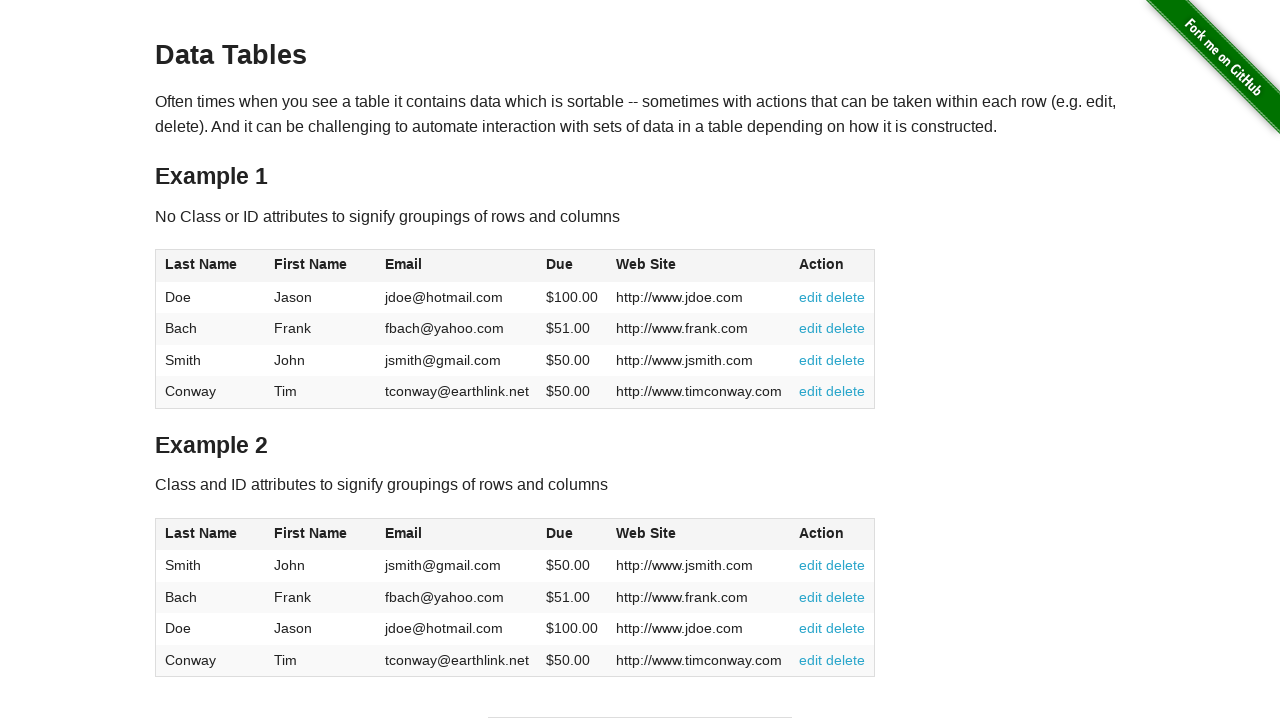

Due column data loaded and visible
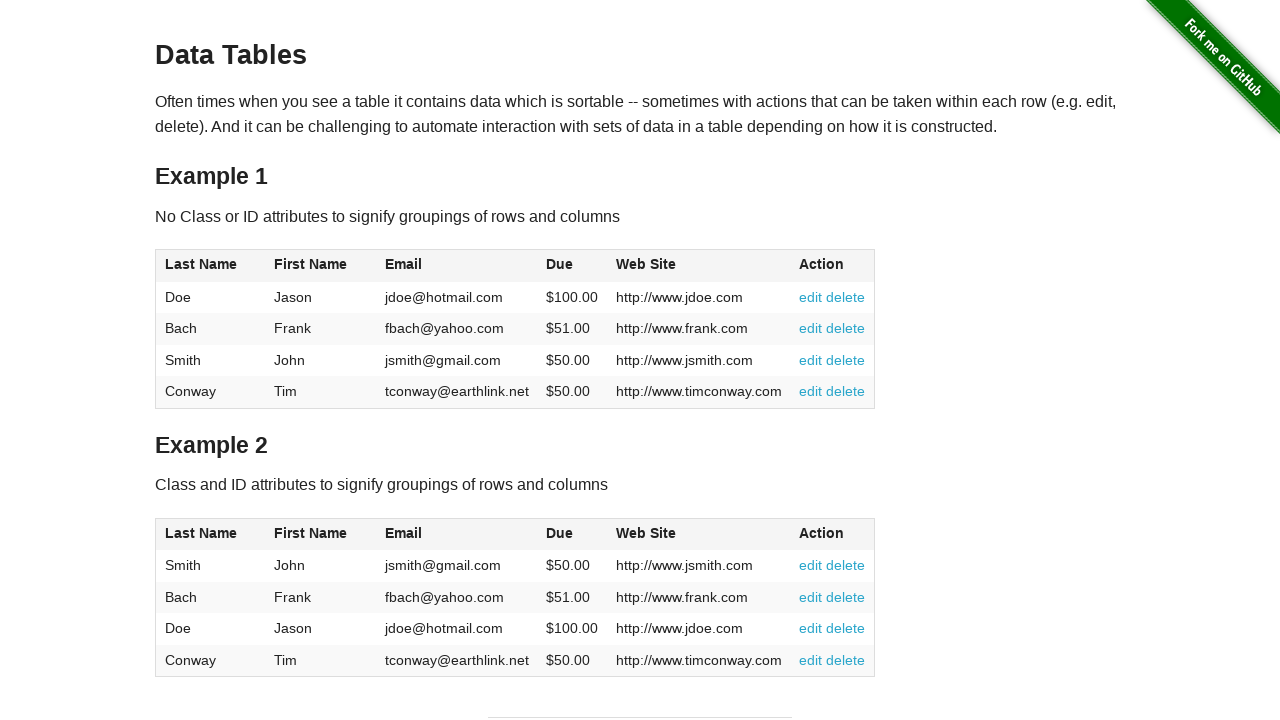

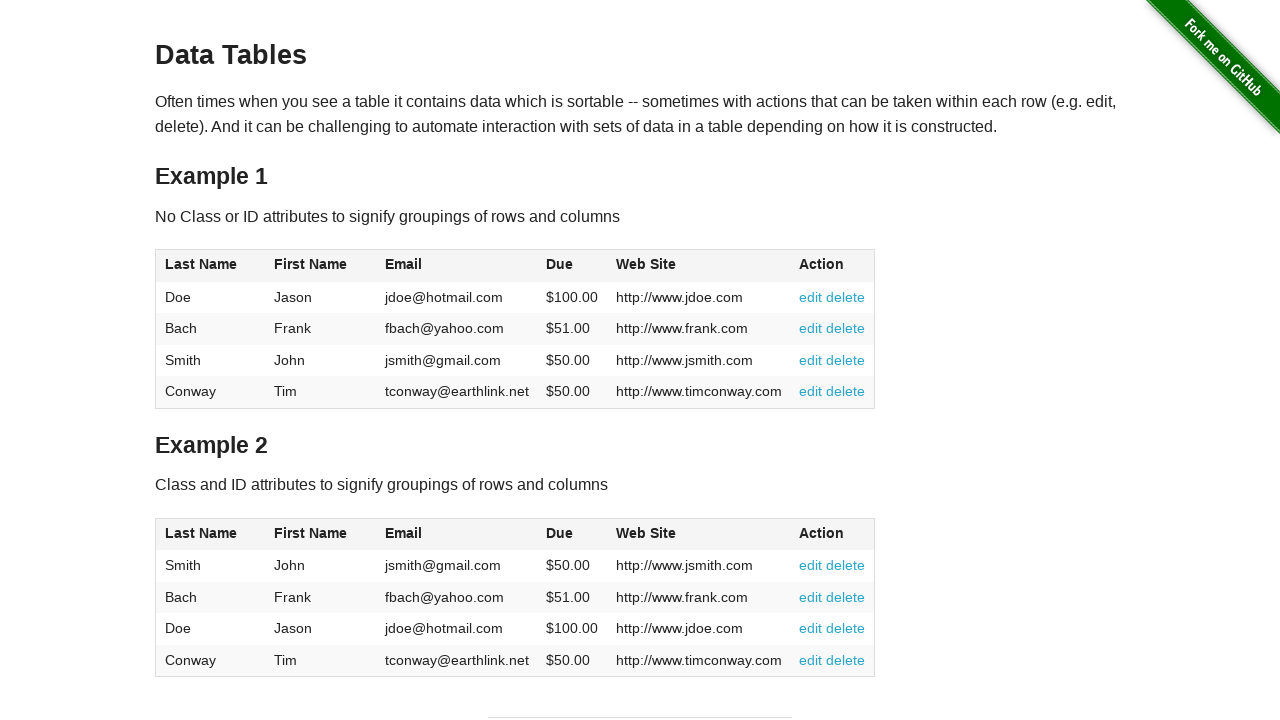